Verifies that the Selenium WebDriver Java page loads correctly, checks the page title and URL, and validates that navigation links for Chapters 3-9 are present and functional by clicking each chapter link and verifying the corresponding page opens.

Starting URL: https://bonigarcia.dev/selenium-webdriver-java/

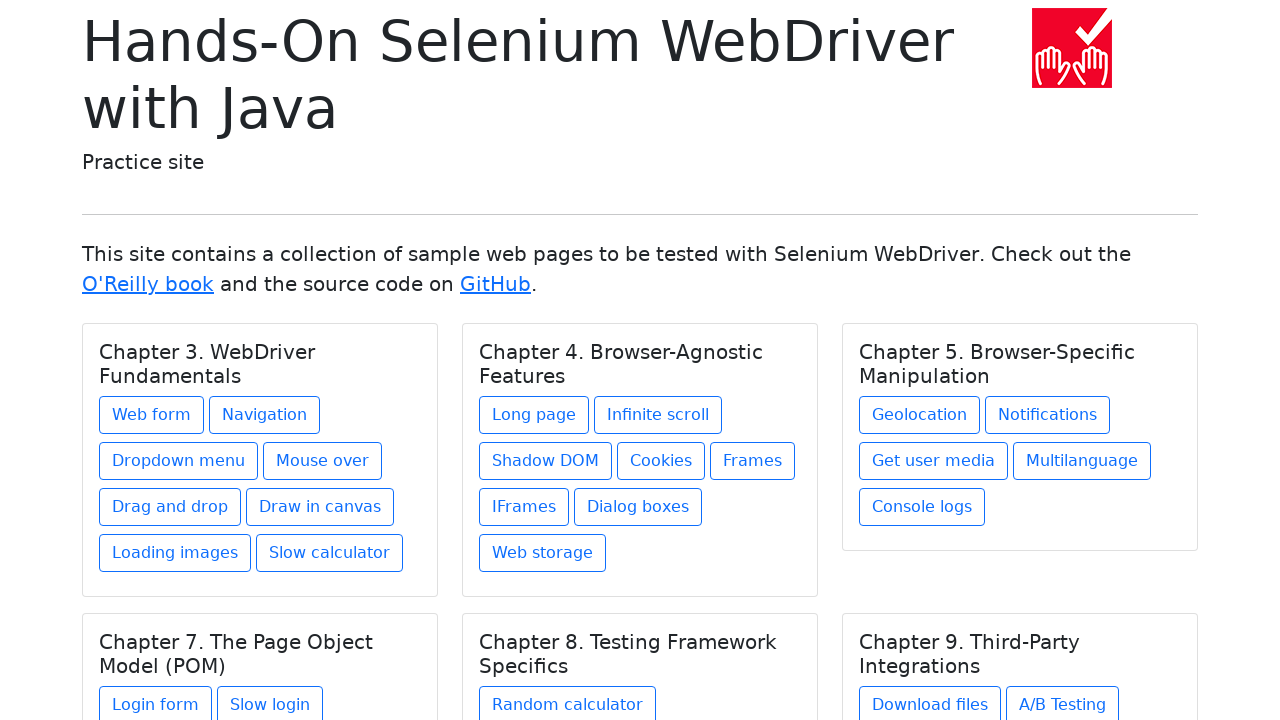

Verified page title contains 'Selenium WebDriver'
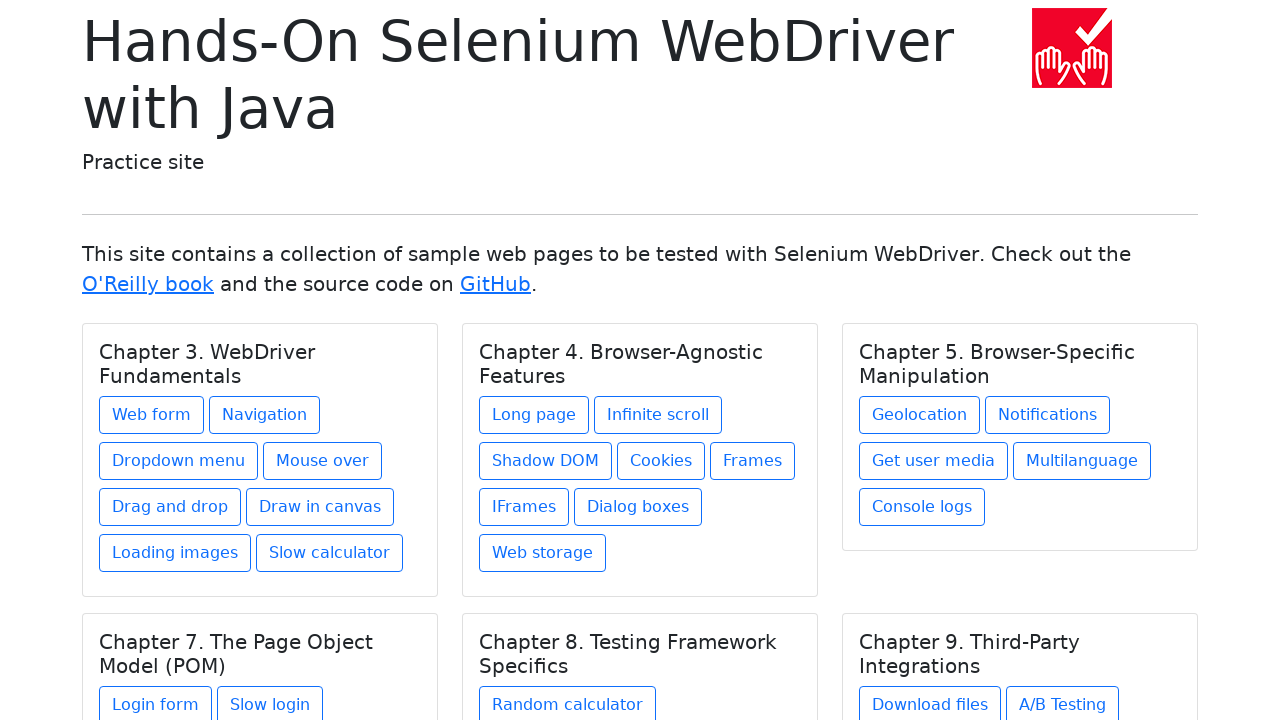

Verified page URL is https://bonigarcia.dev/selenium-webdriver-java/
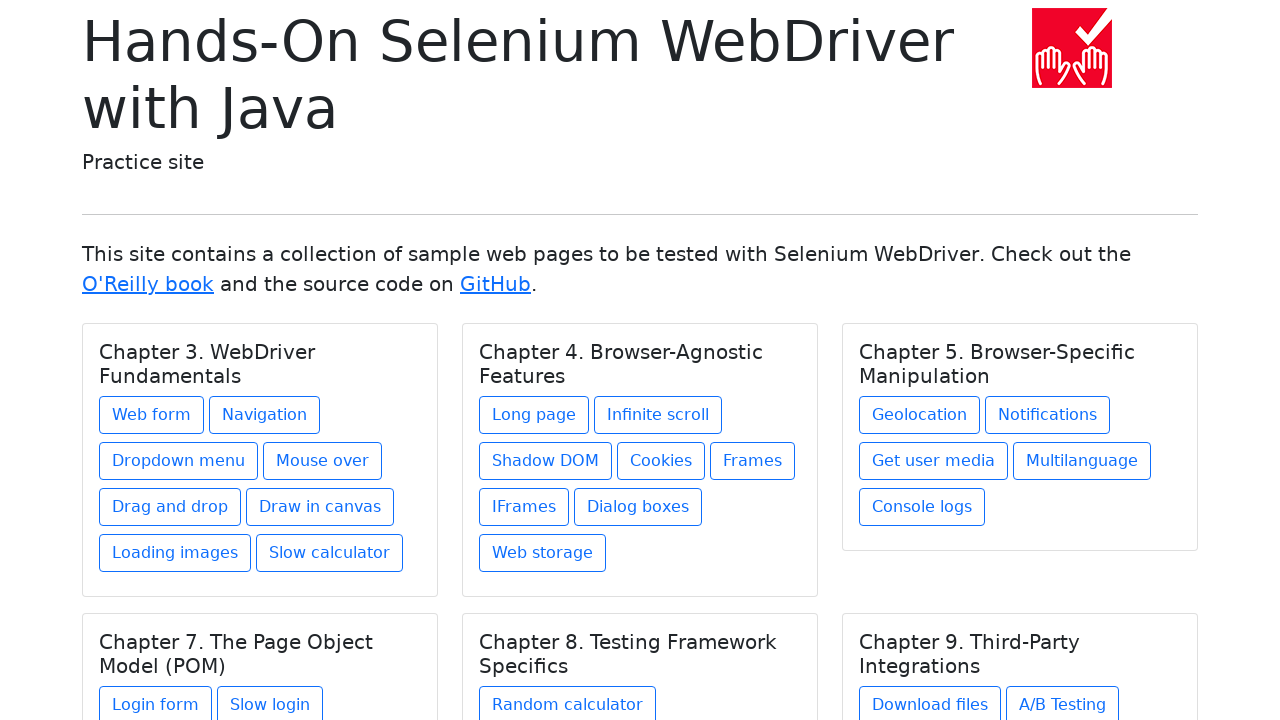

Waited for Chapter 3 (Web Form) link to be available
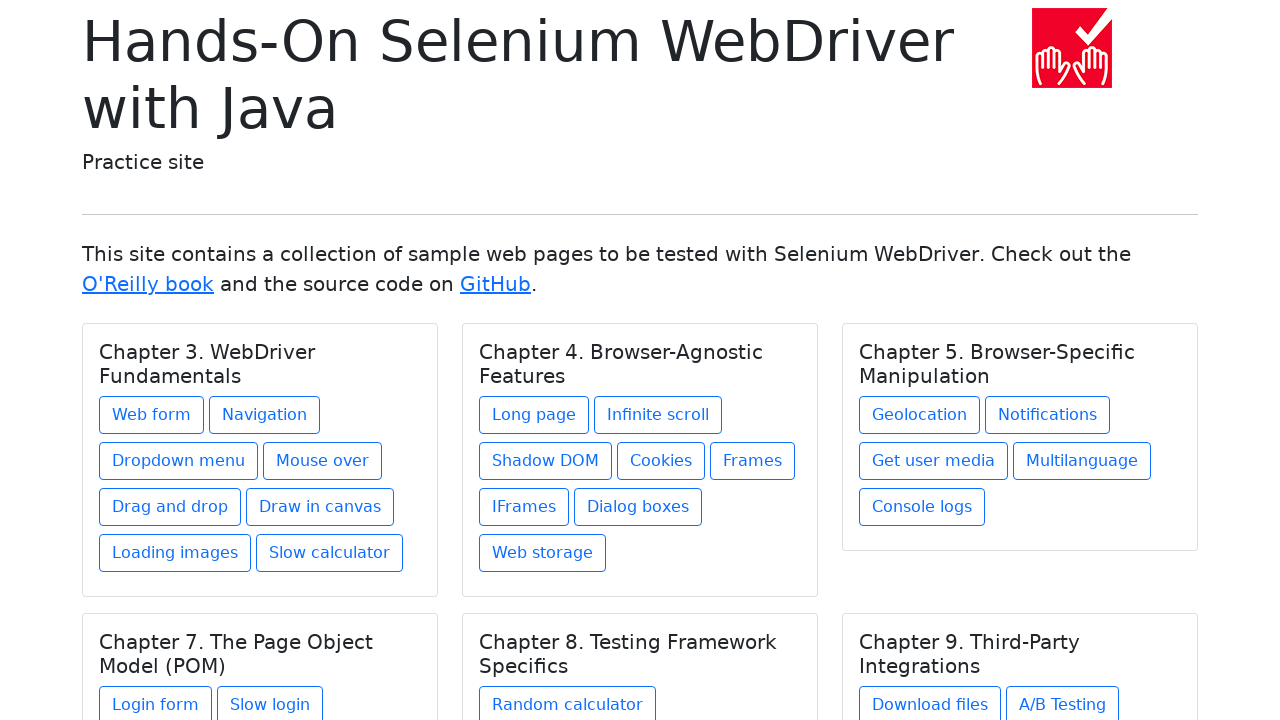

Clicked on Chapter 3 (Web Form) link at (152, 415) on a[href='web-form.html']
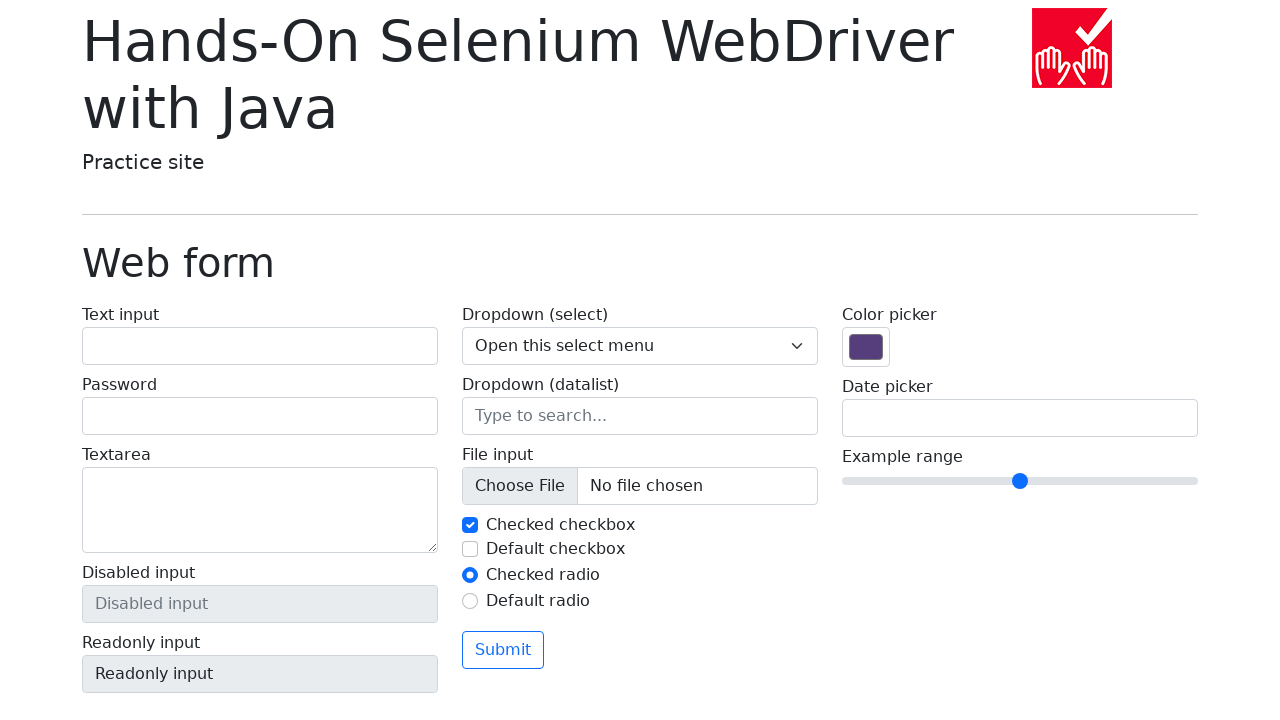

Waited for Chapter 3 page to load
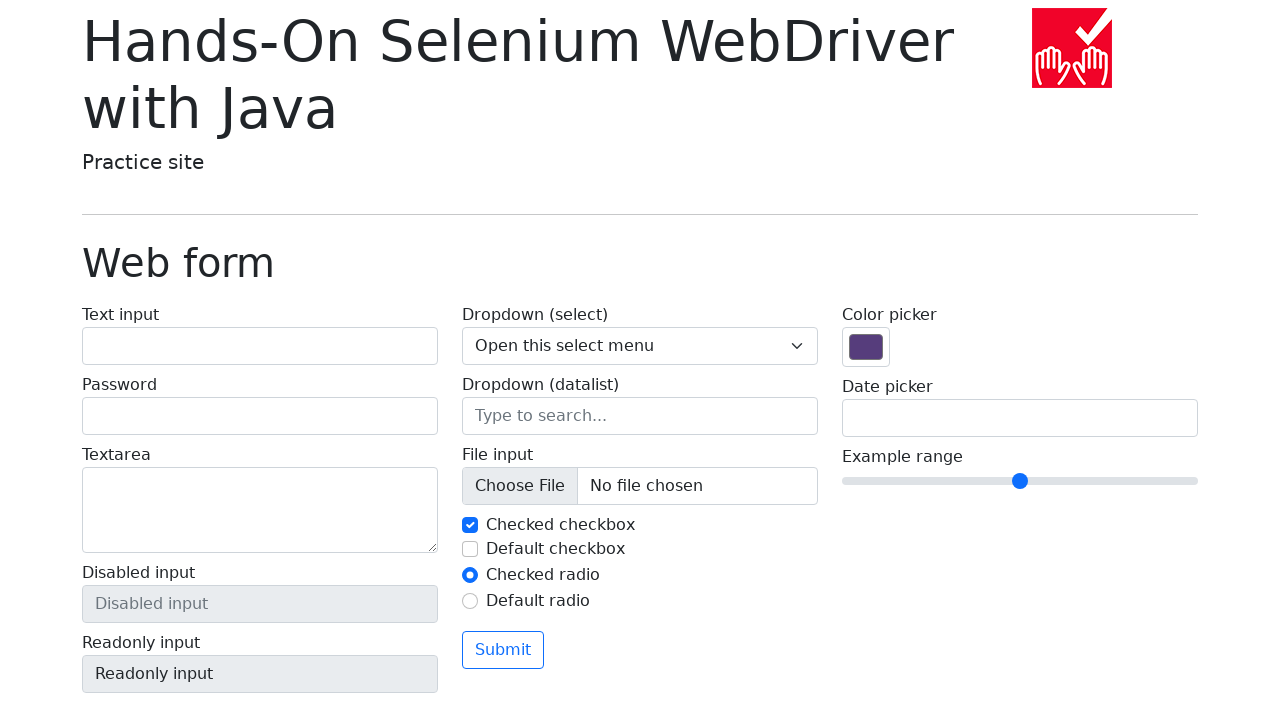

Verified Chapter 3 page URL contains 'web-form'
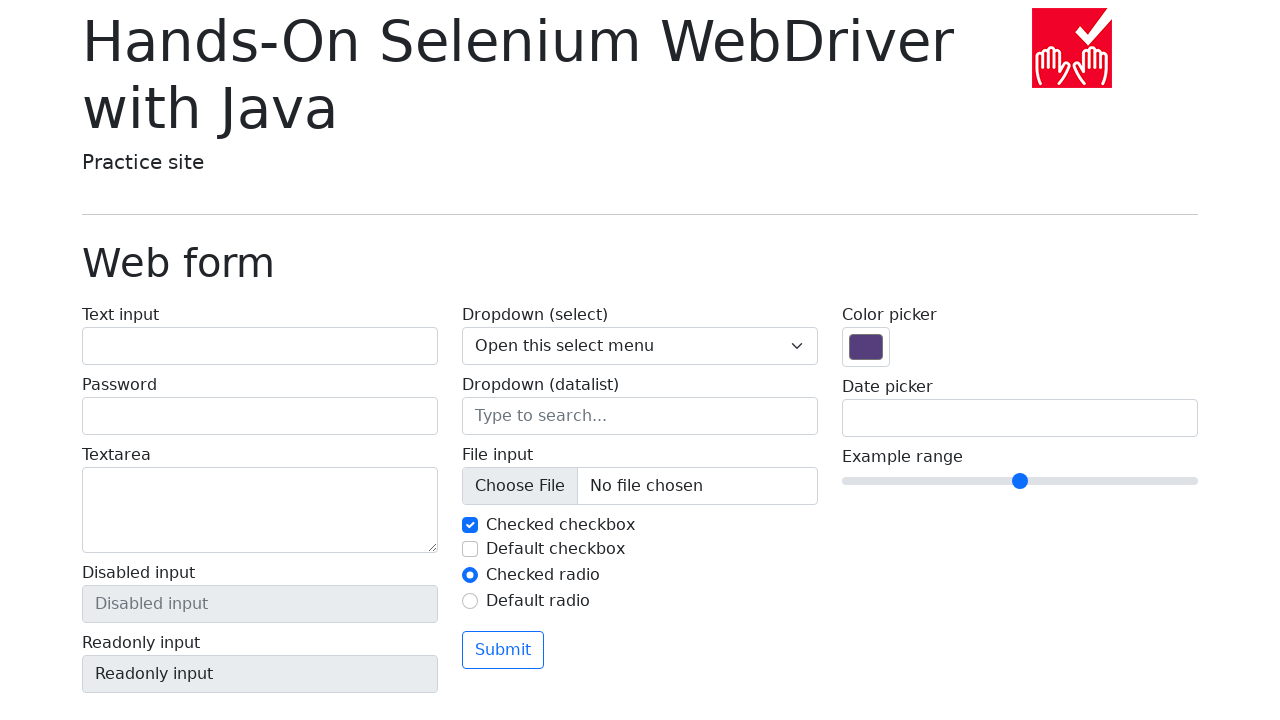

Navigated back to main page from Chapter 3
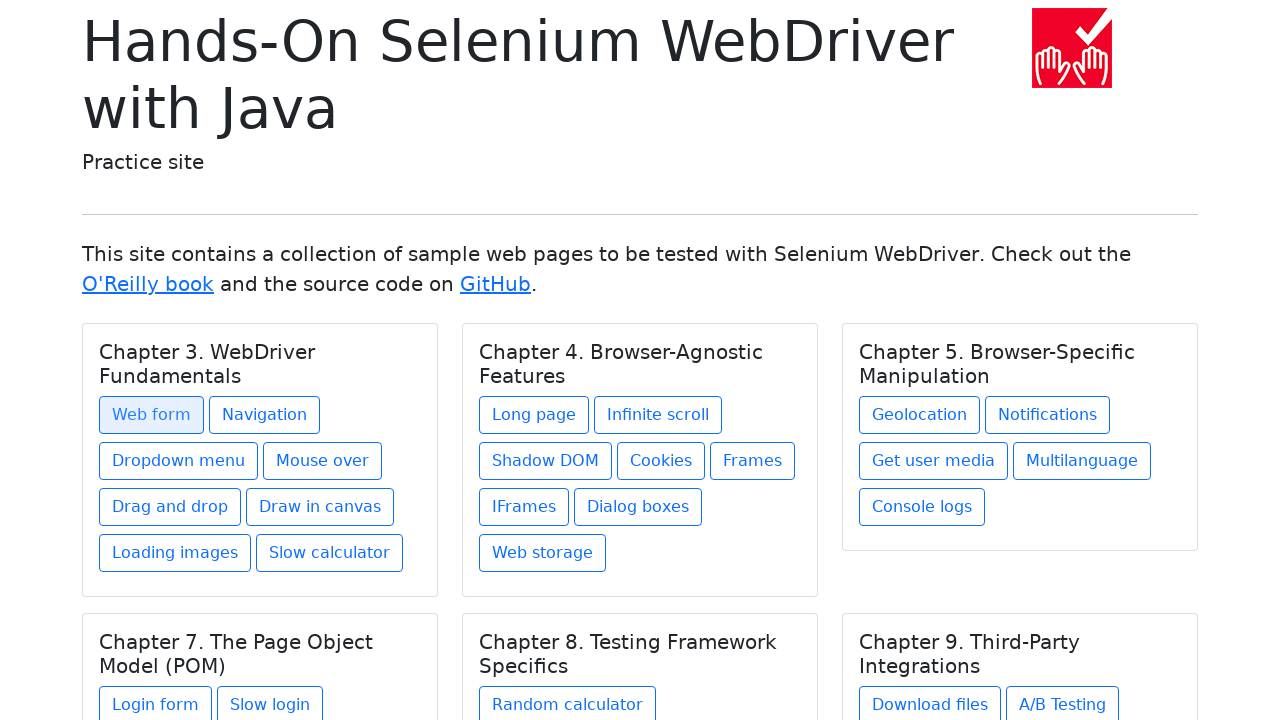

Waited for Chapter 4 (Navigation) link to be available
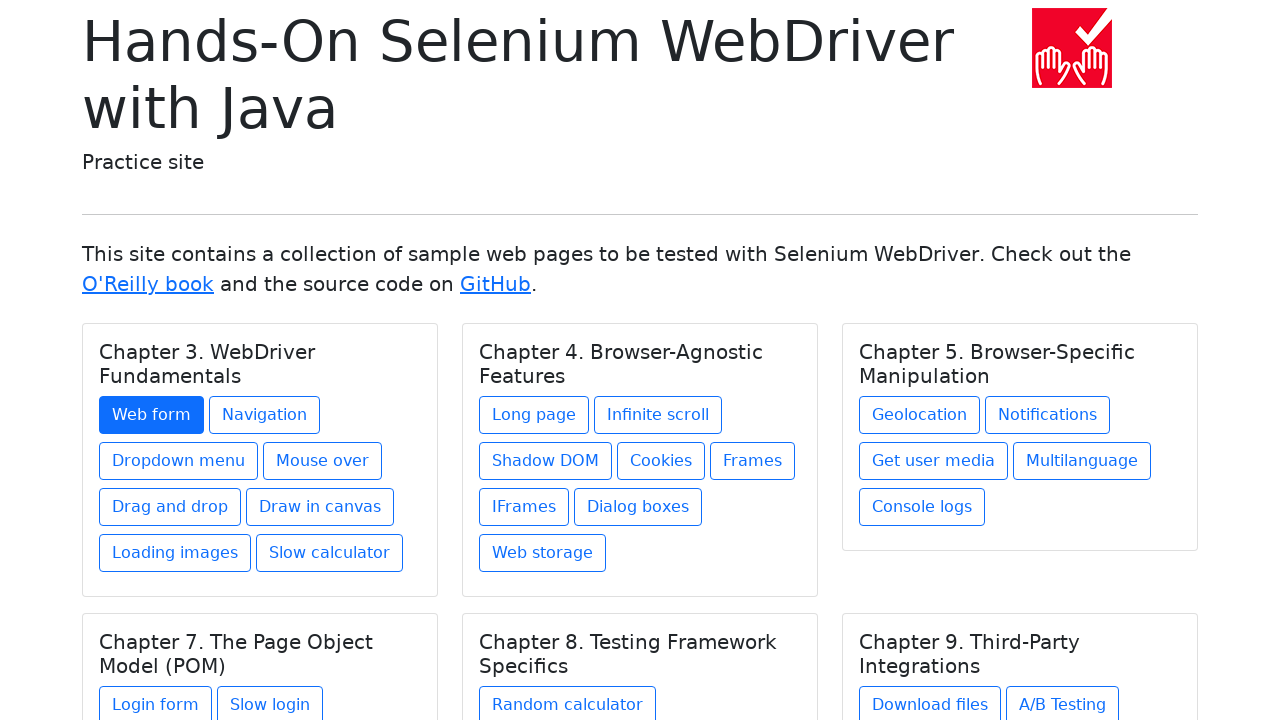

Clicked on Chapter 4 (Navigation) link at (264, 415) on a[href='navigation1.html']
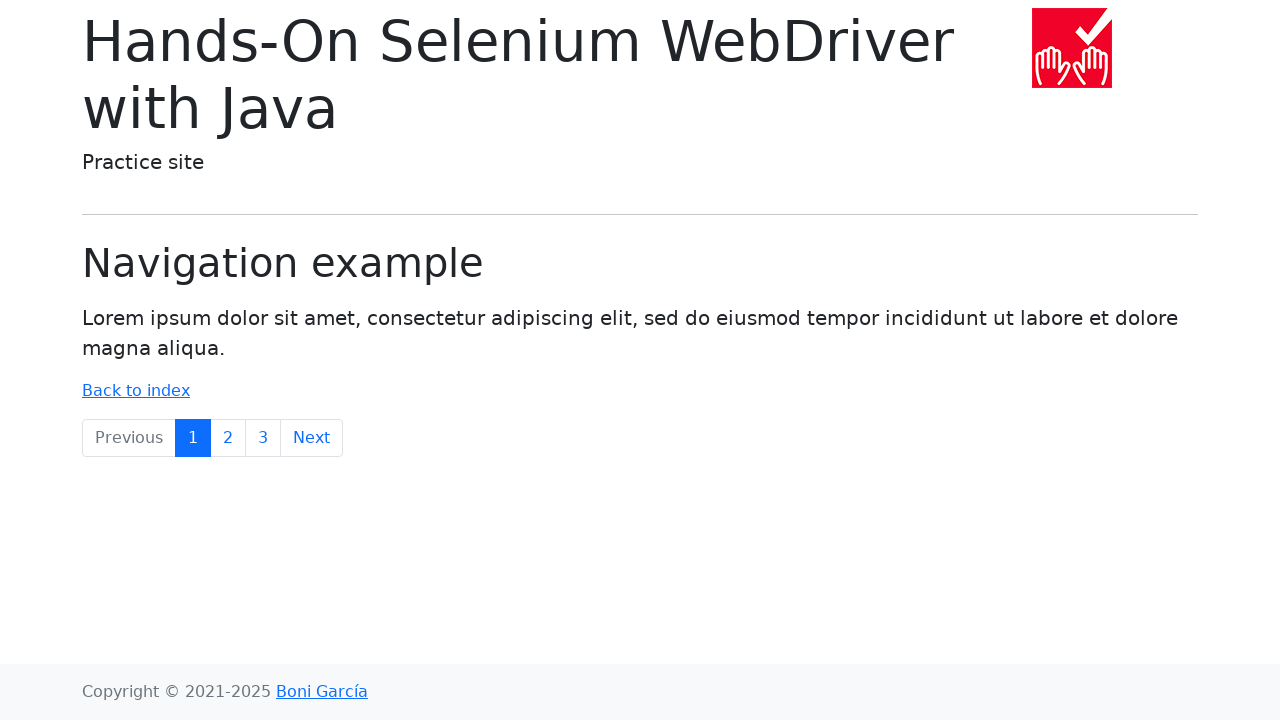

Waited for Chapter 4 page to load
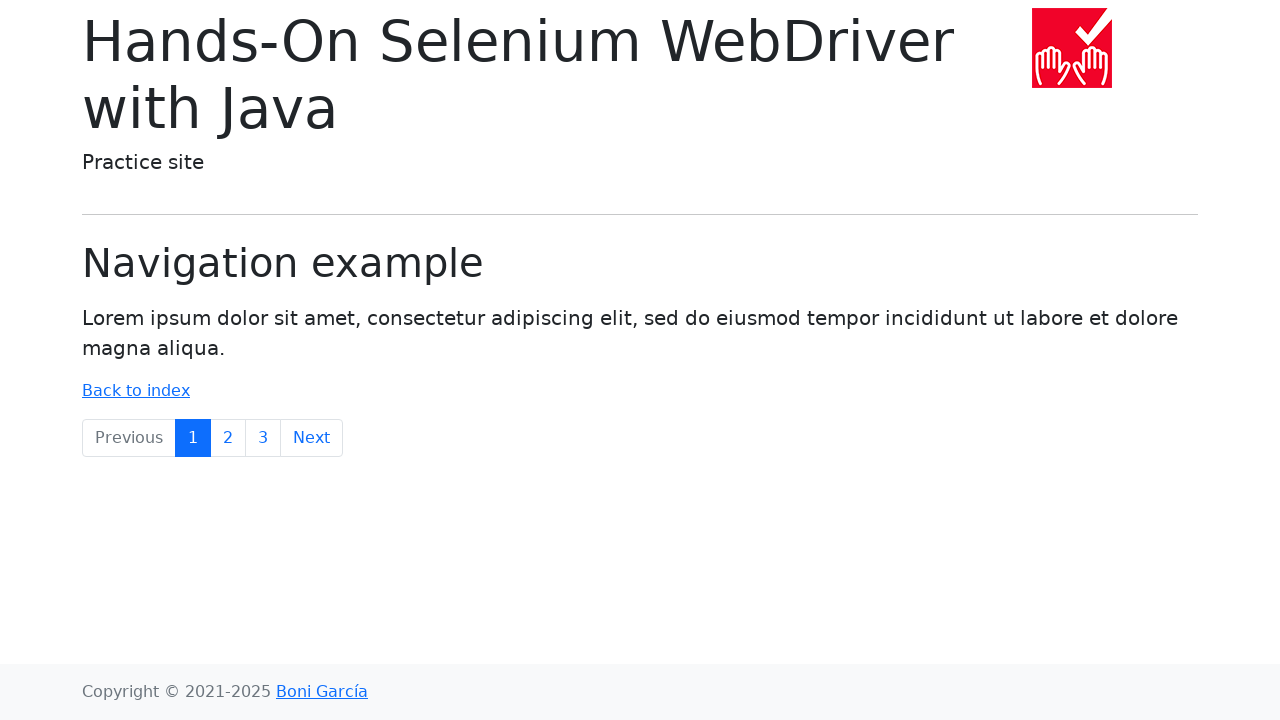

Verified Chapter 4 page URL contains 'navigation'
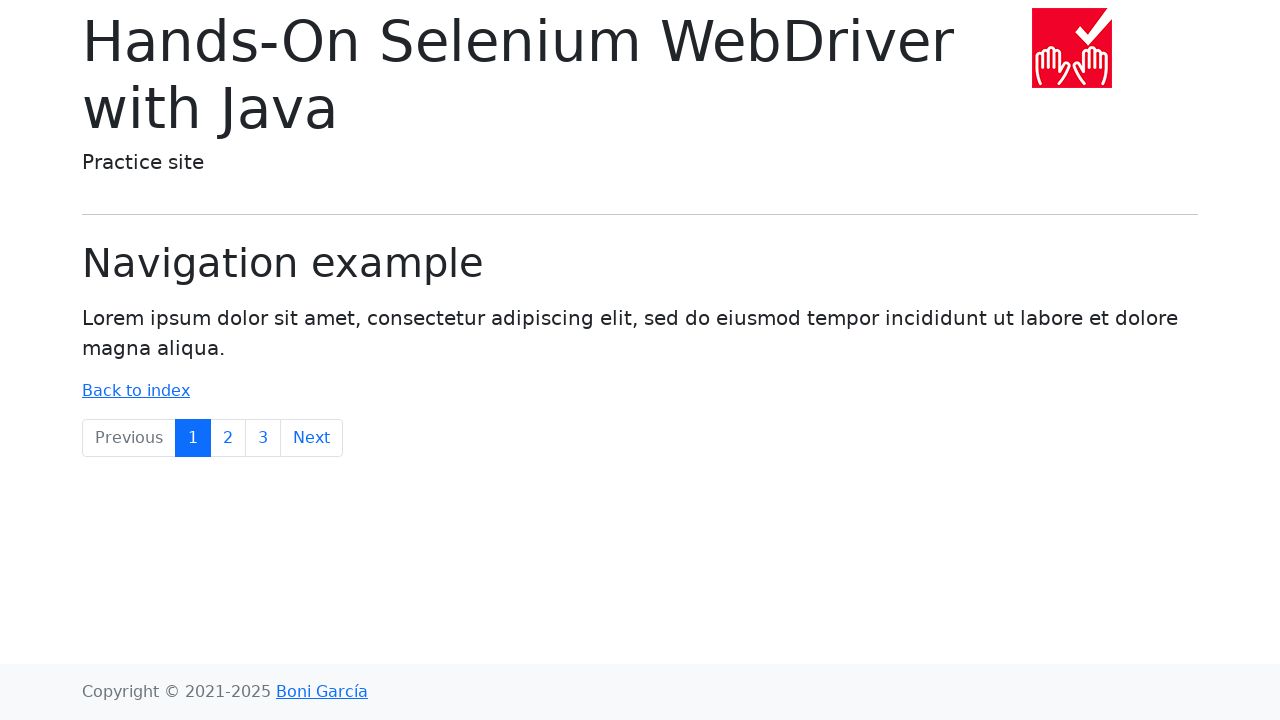

Navigated back to main page from Chapter 4
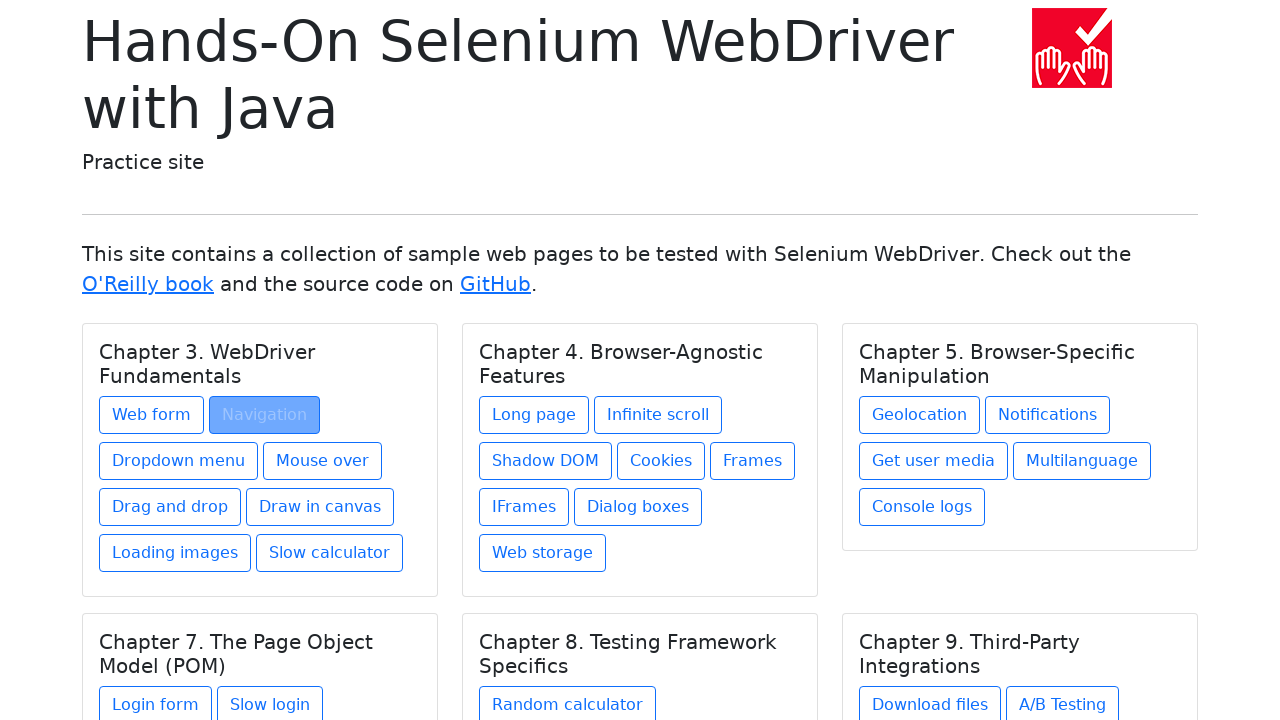

Waited for Chapter 5 (Geolocation) link to be available
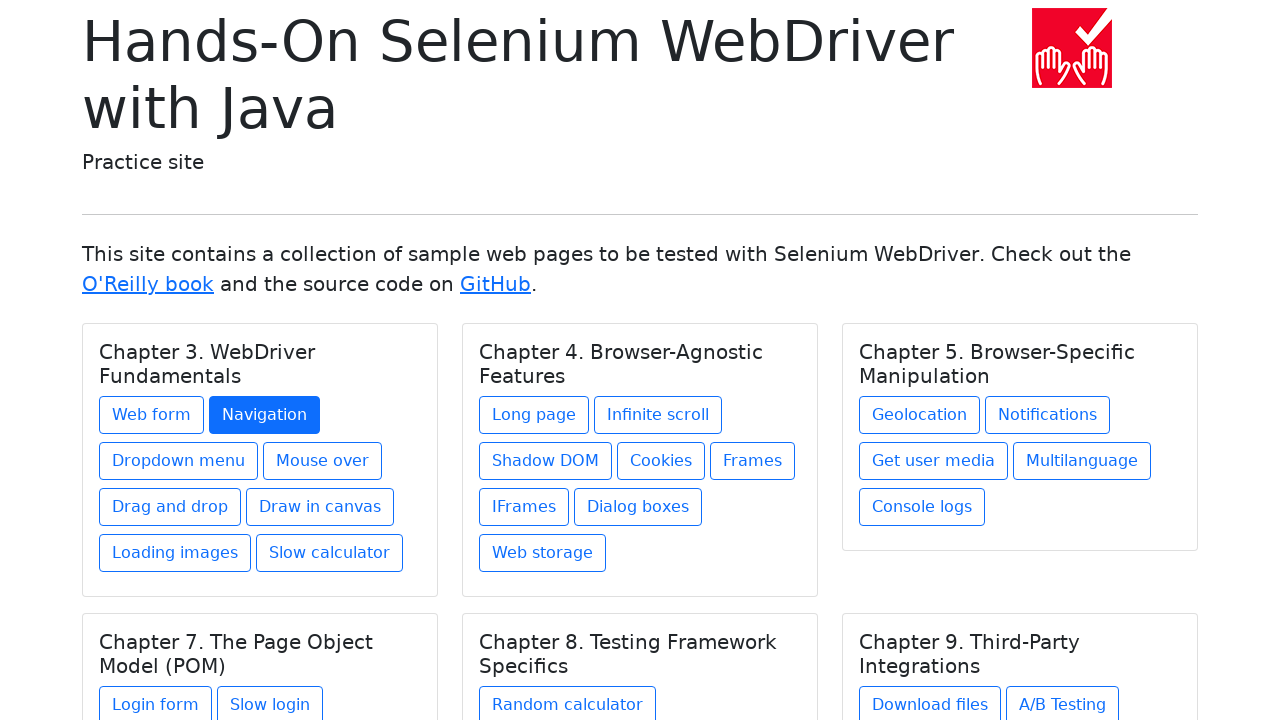

Clicked on Chapter 5 (Geolocation) link at (920, 415) on a[href='geolocation.html']
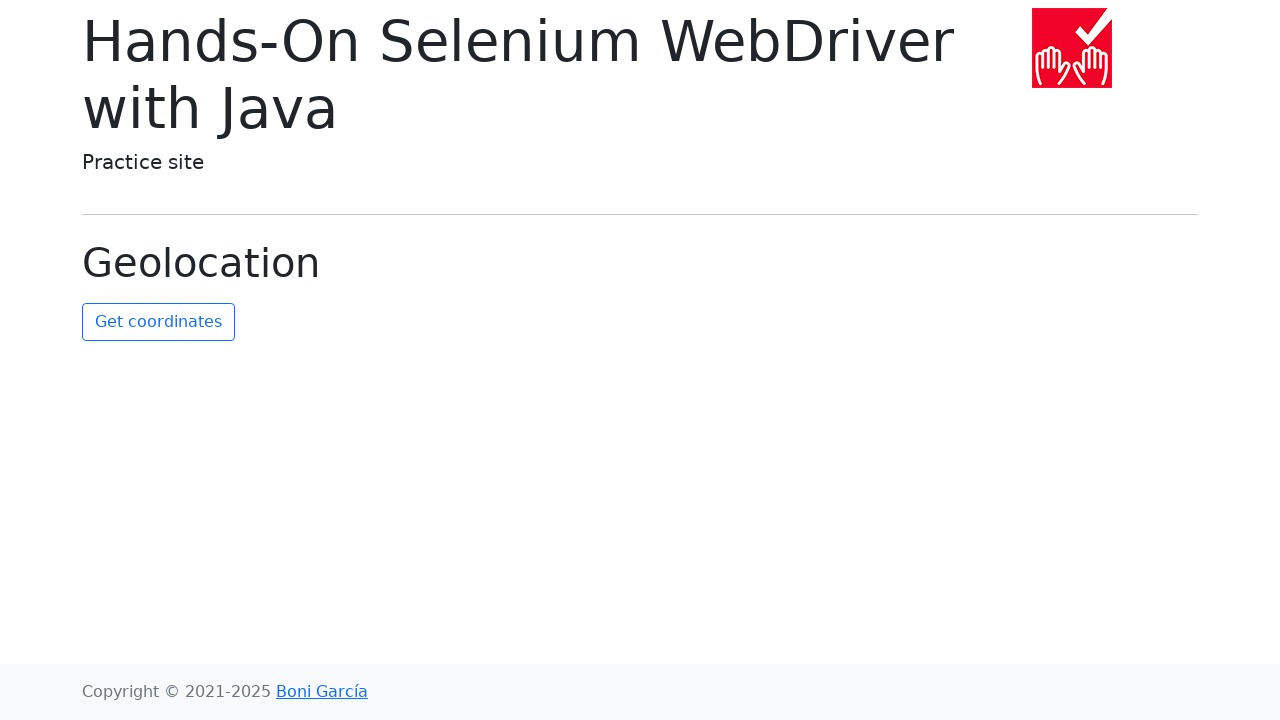

Waited for Chapter 5 page to load
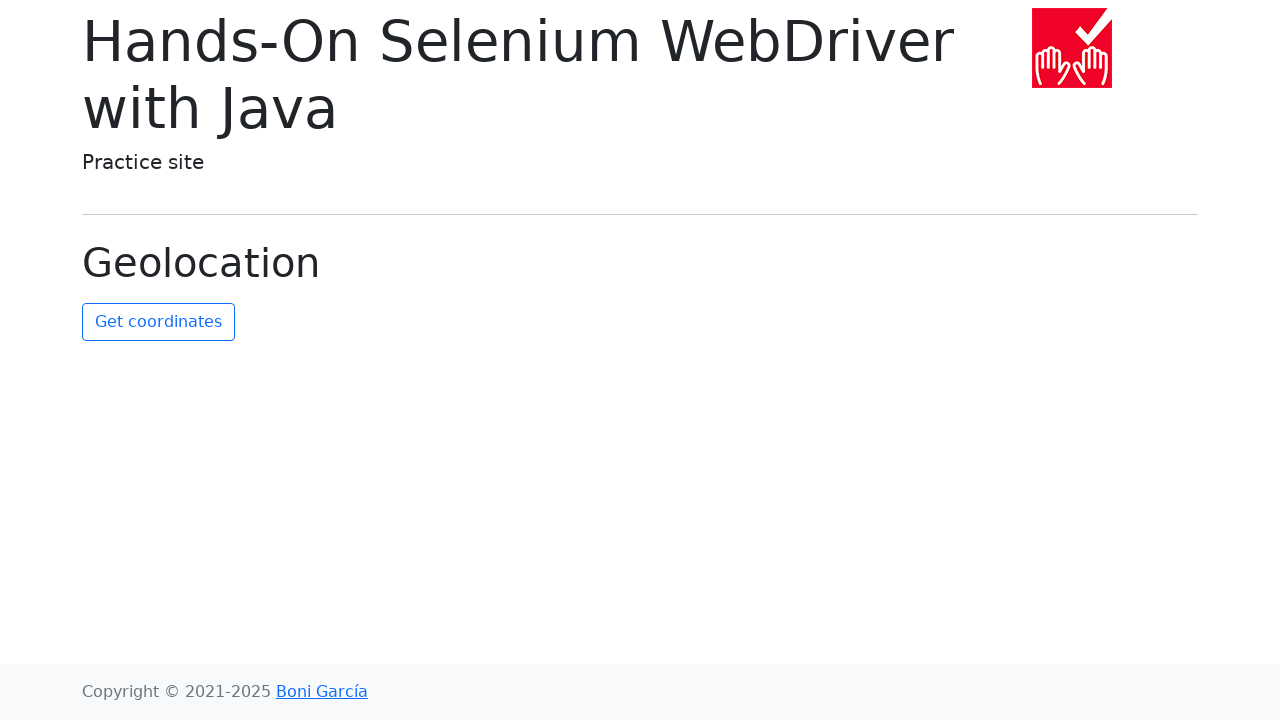

Verified Chapter 5 page URL contains 'geolocation'
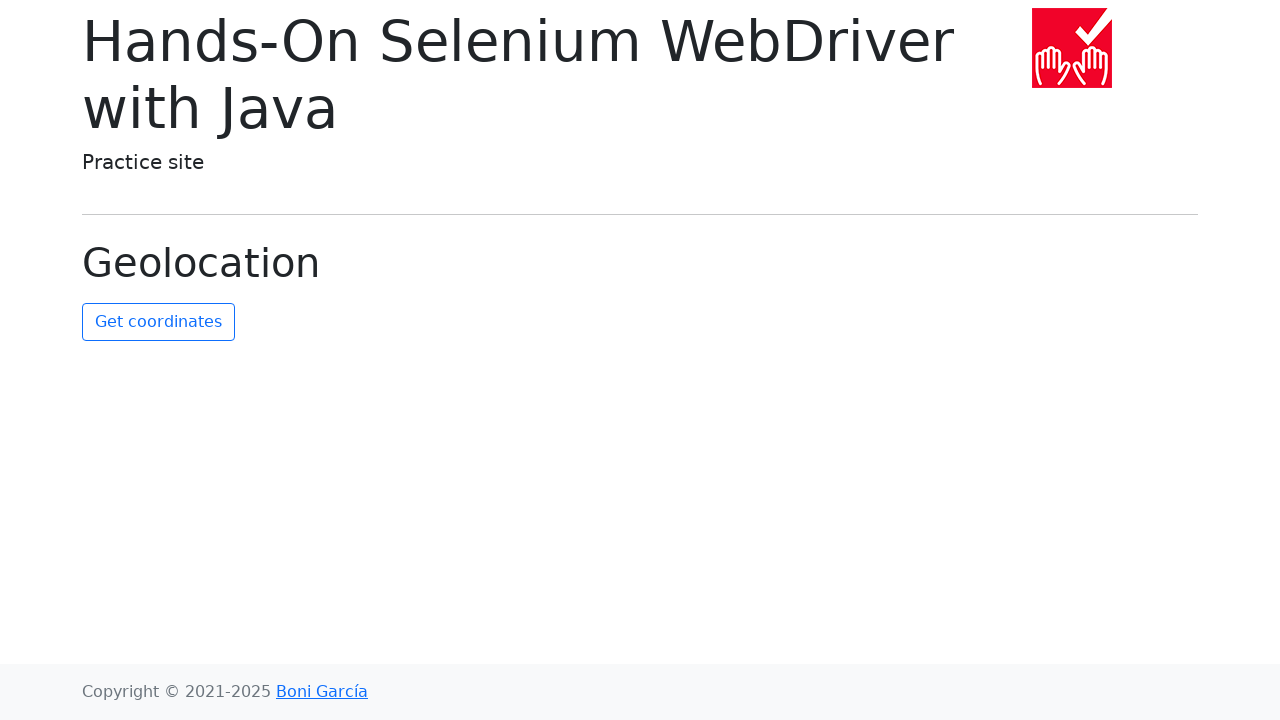

Navigated back to main page from Chapter 5
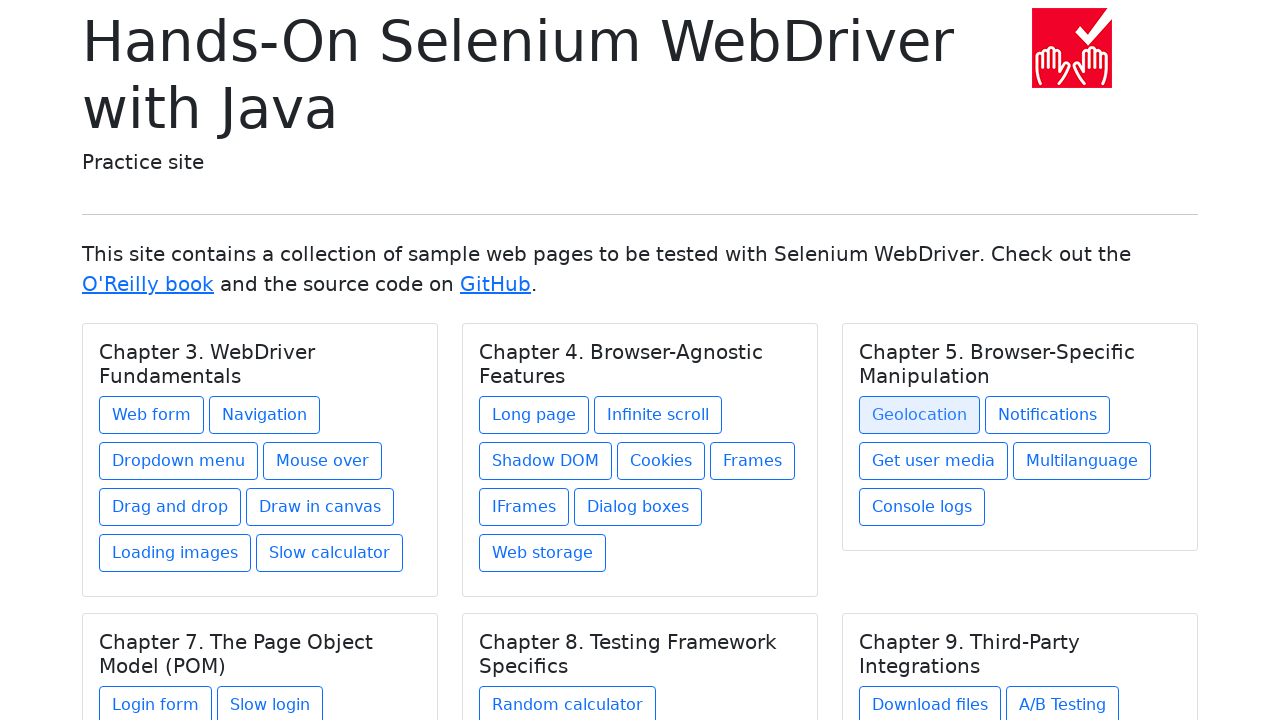

Waited for Chapter 6 (Slow Calculator) link to be available
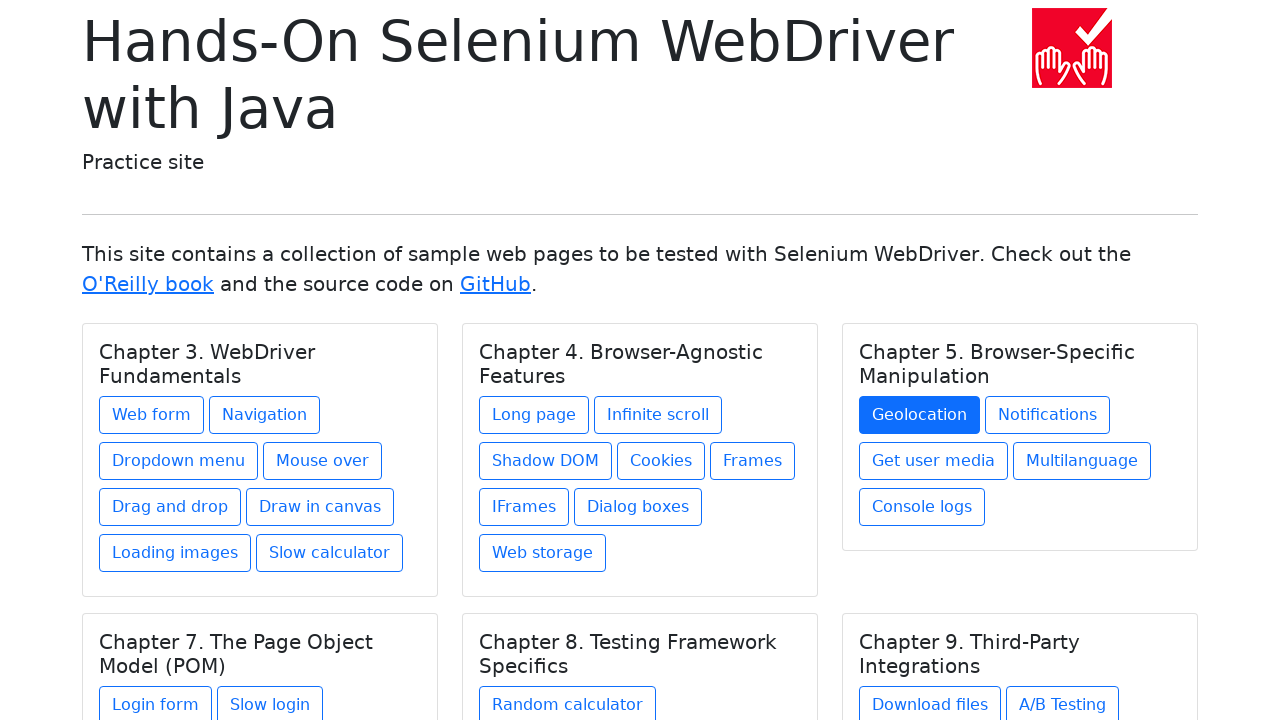

Clicked on Chapter 6 (Slow Calculator) link at (330, 553) on a[href='slow-calculator.html']
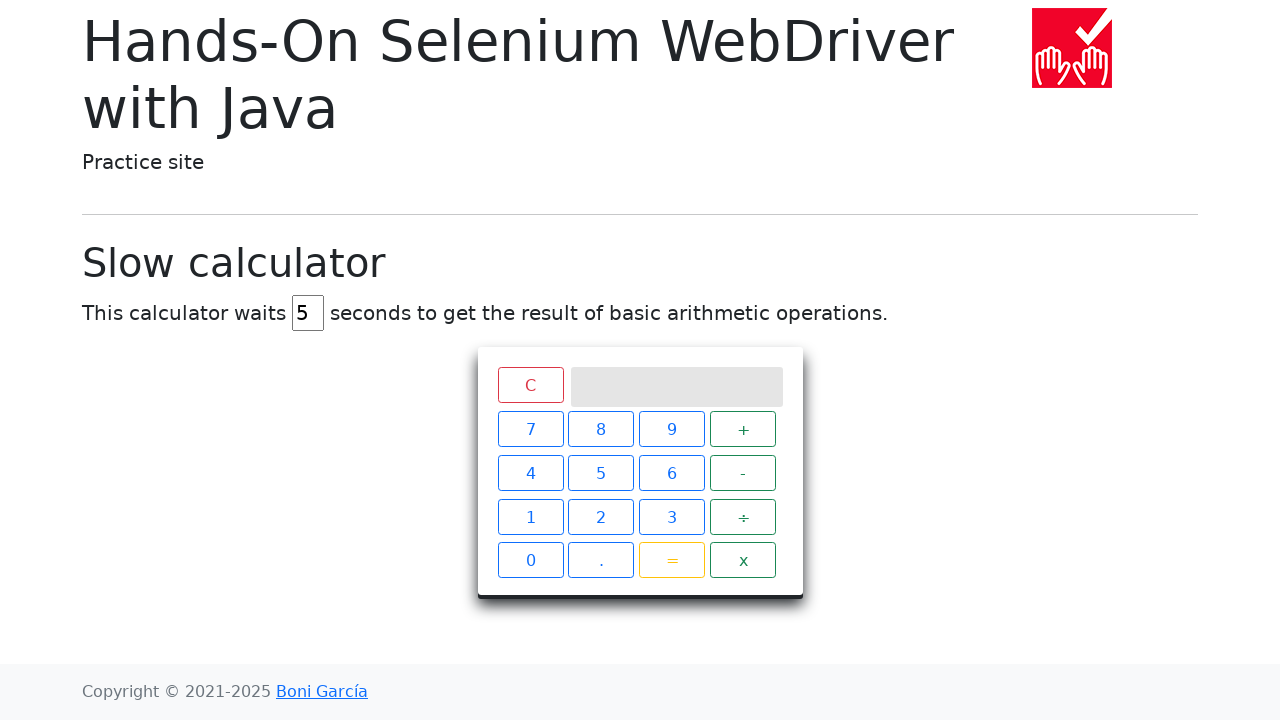

Waited for Chapter 6 page to load
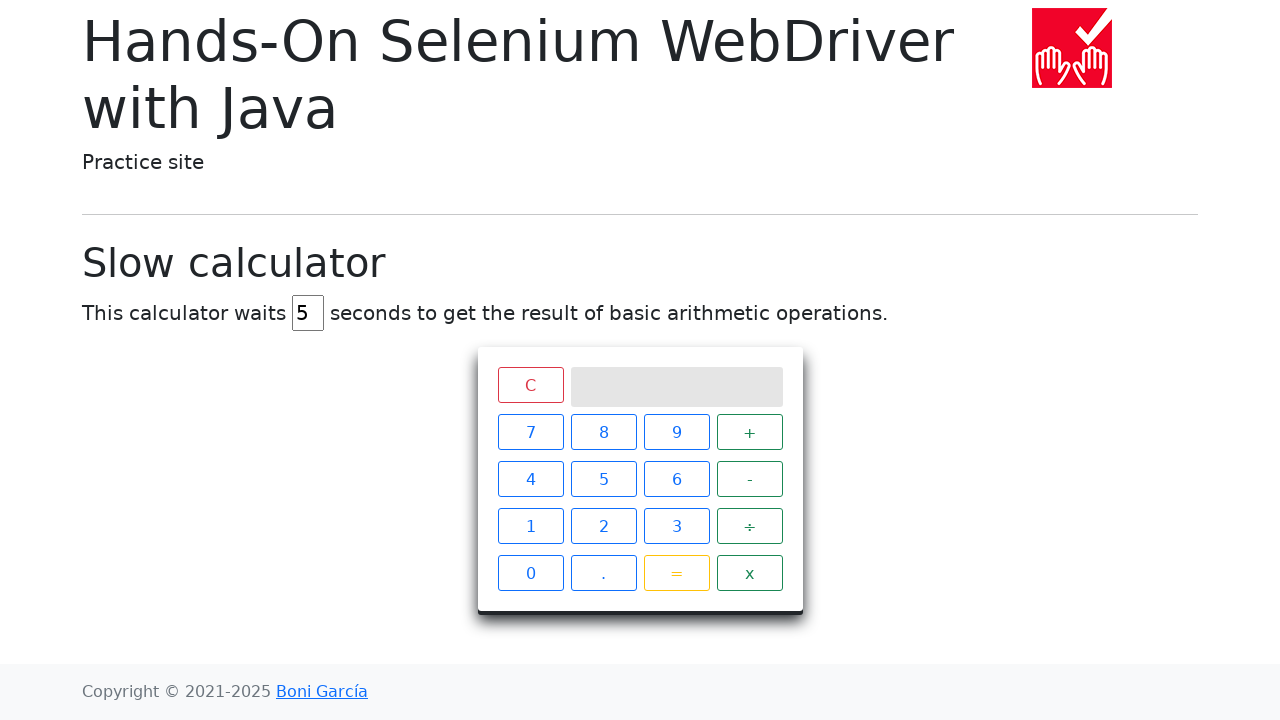

Verified Chapter 6 page URL contains 'slow-calculator'
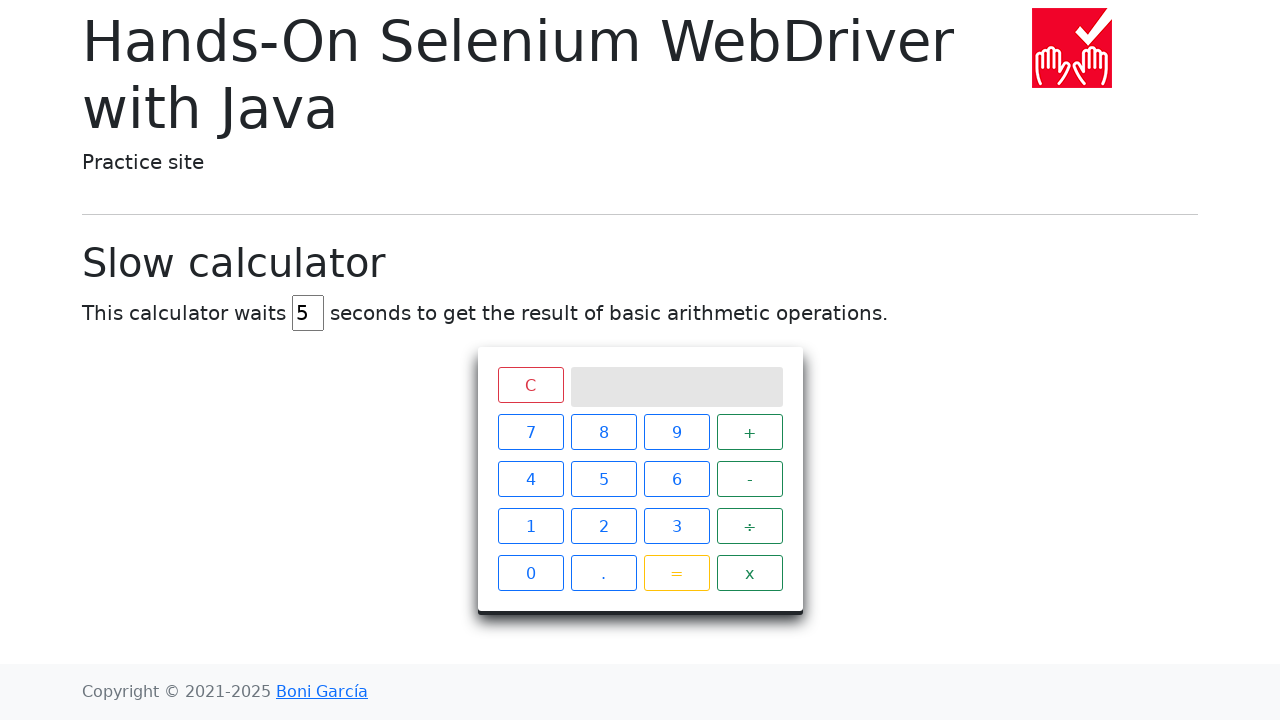

Navigated back to main page from Chapter 6
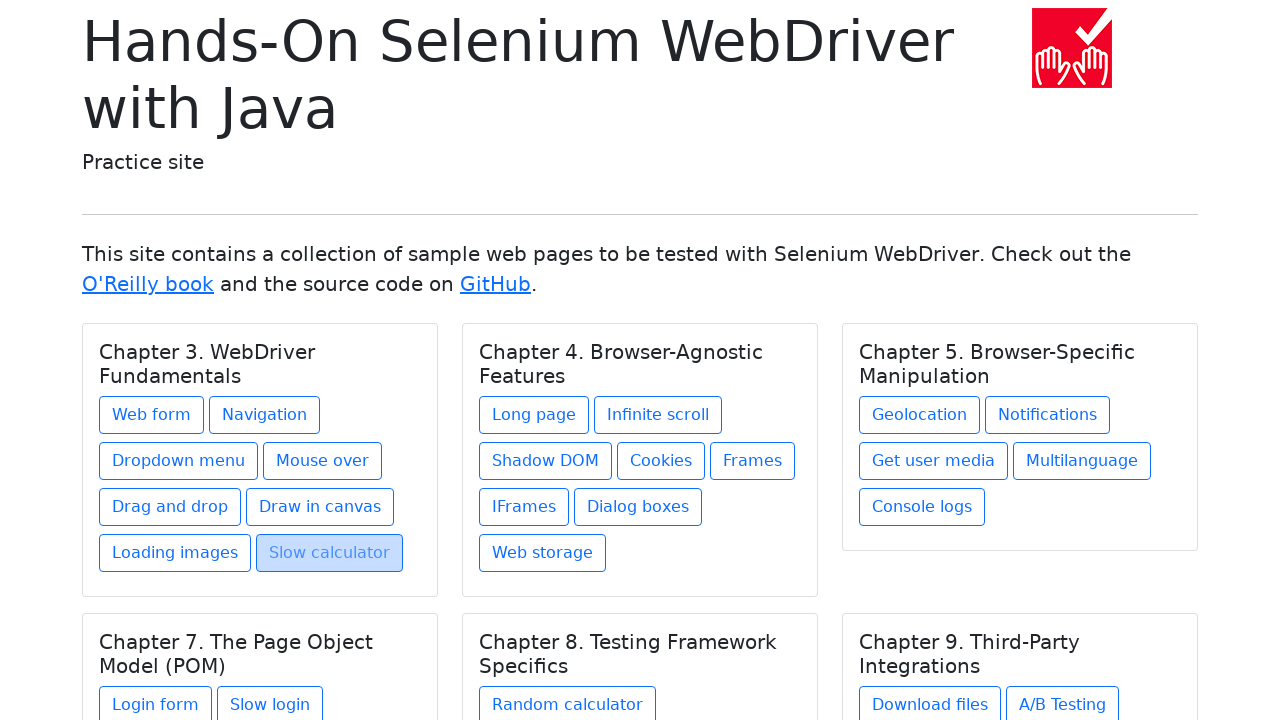

Waited for Chapter 7 (Login Form) link to be available
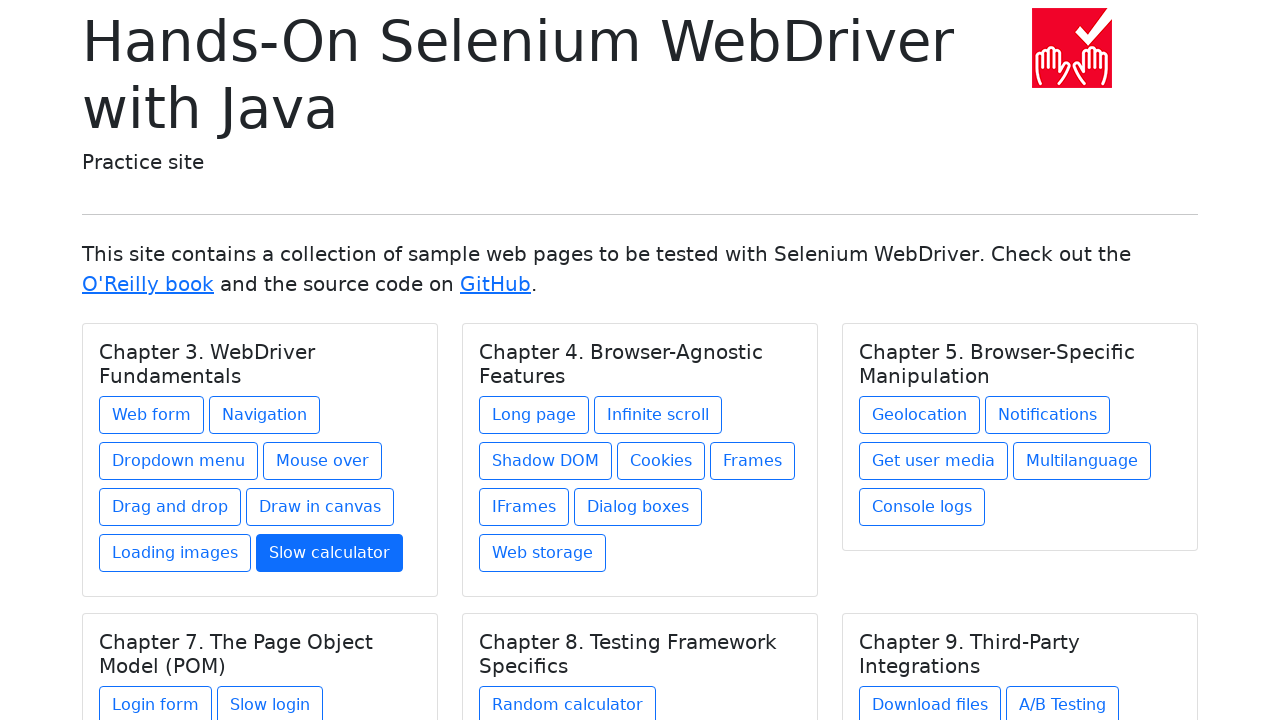

Clicked on Chapter 7 (Login Form) link at (156, 701) on a[href='login-form.html']
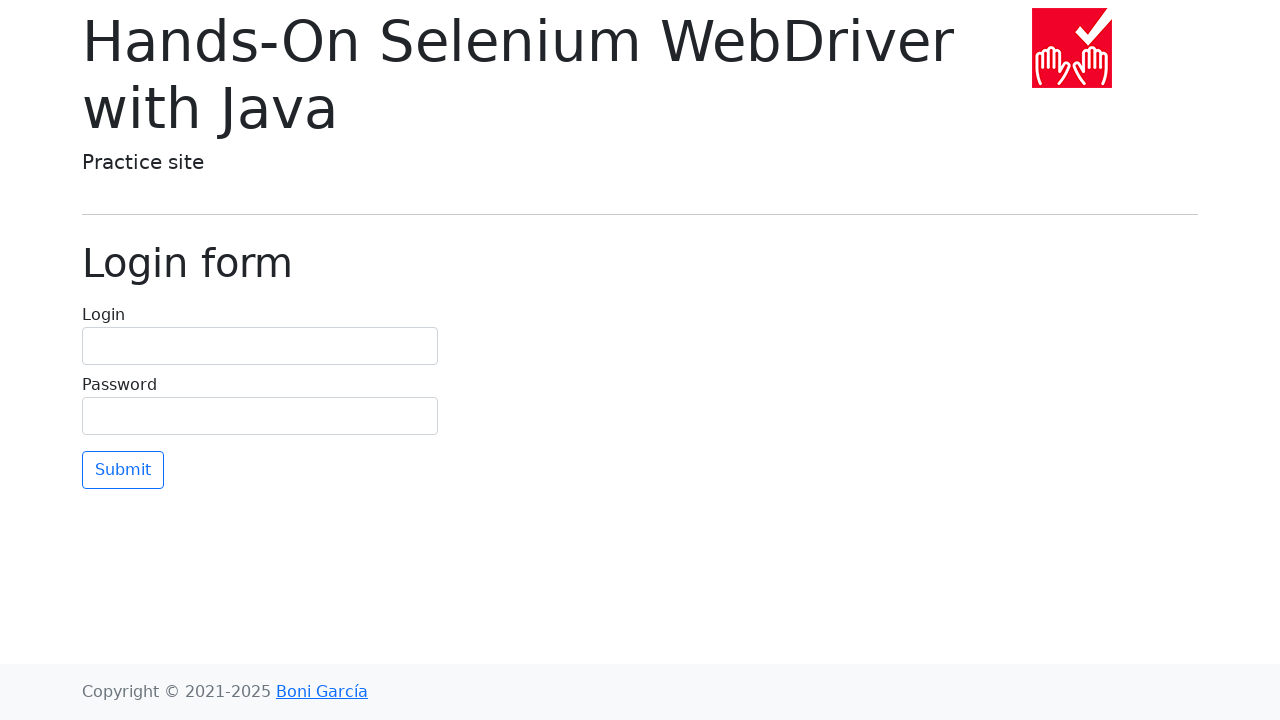

Waited for Chapter 7 page to load
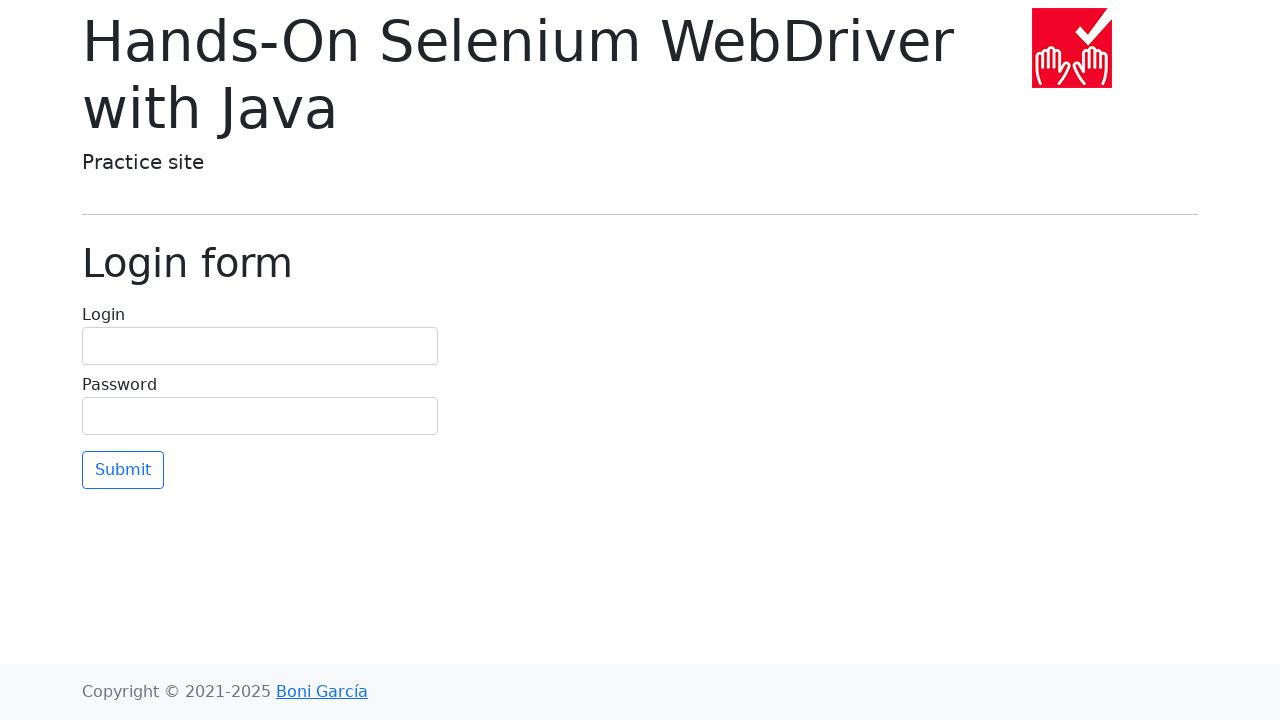

Verified Chapter 7 page URL contains 'login-form'
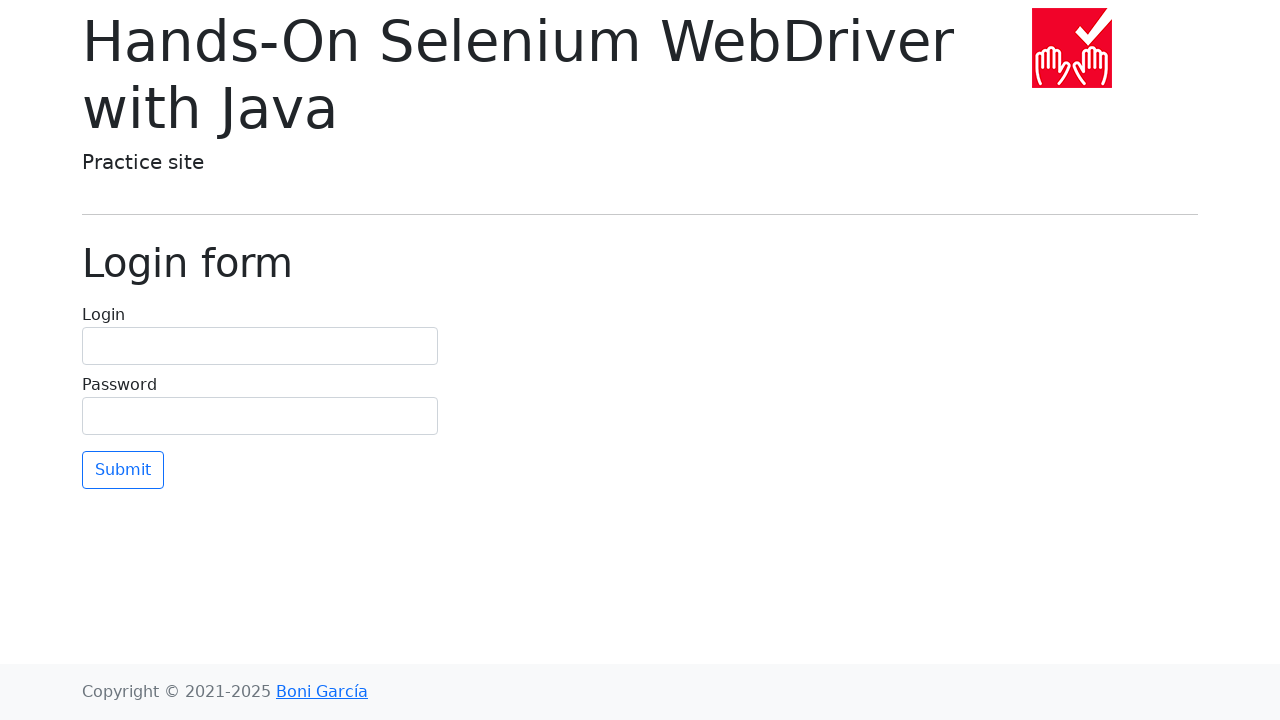

Navigated back to main page from Chapter 7
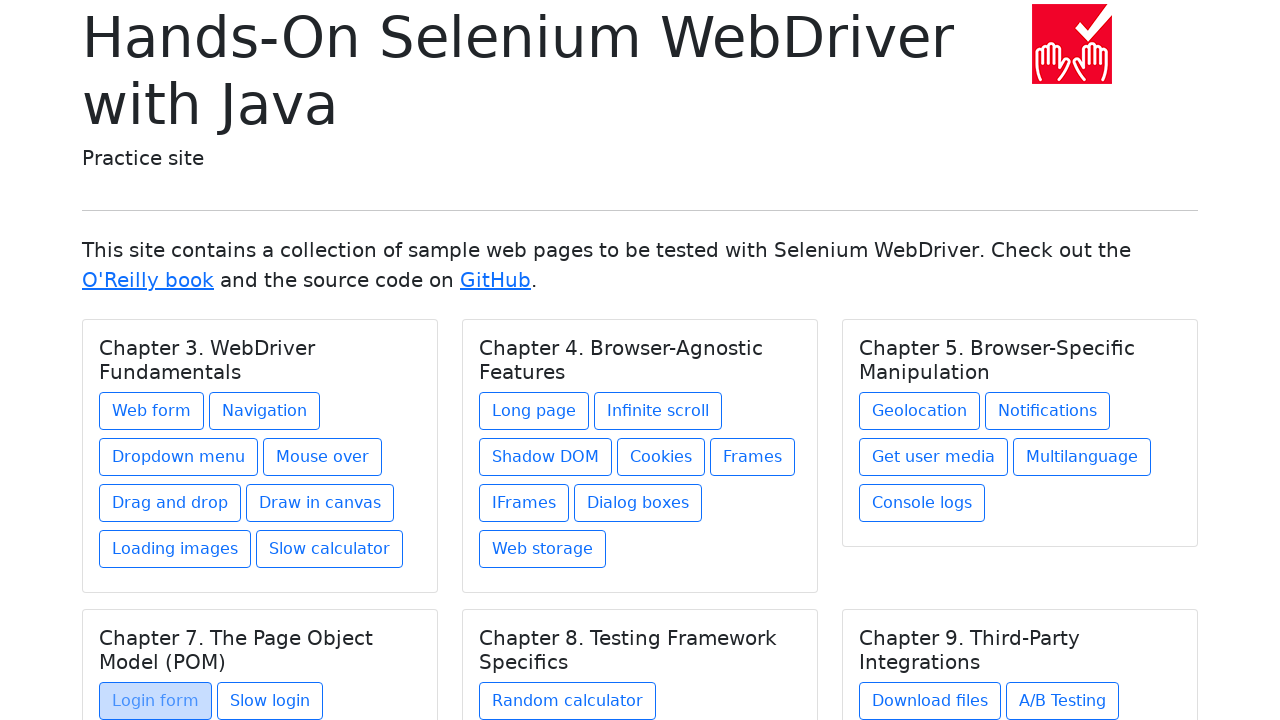

Waited for chapter heading elements (h5) to be available
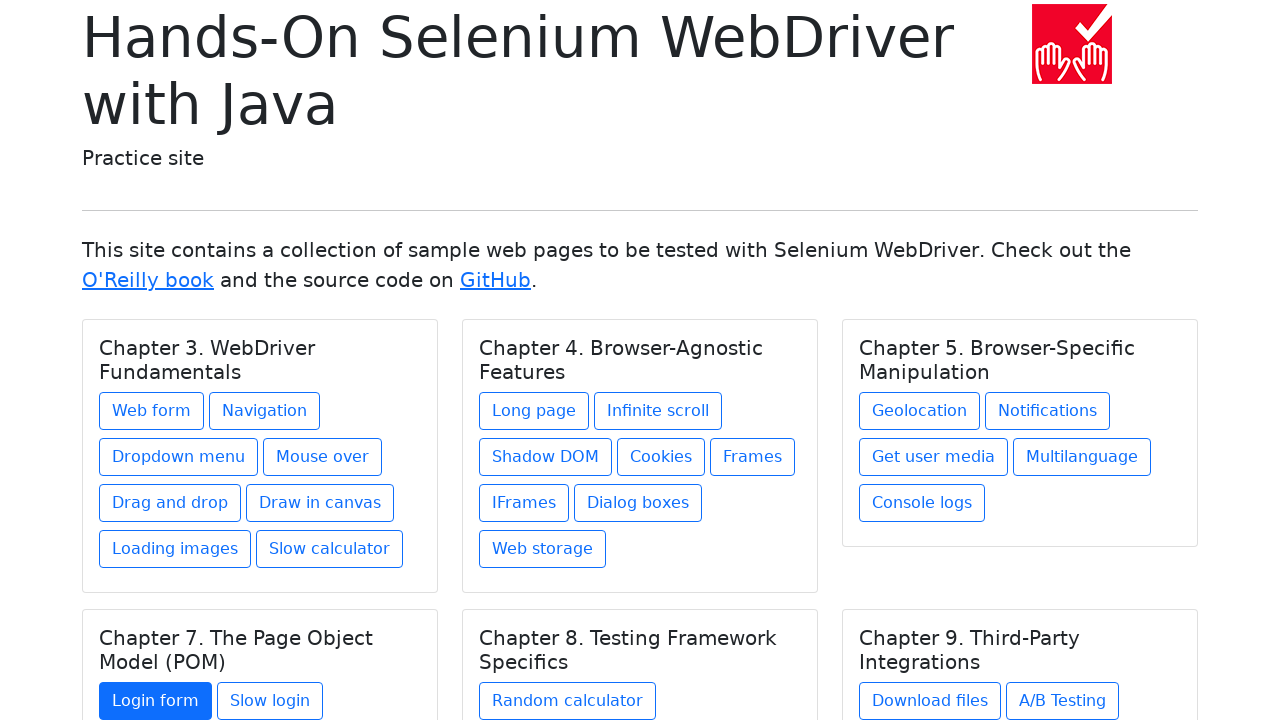

Retrieved all chapter heading text contents
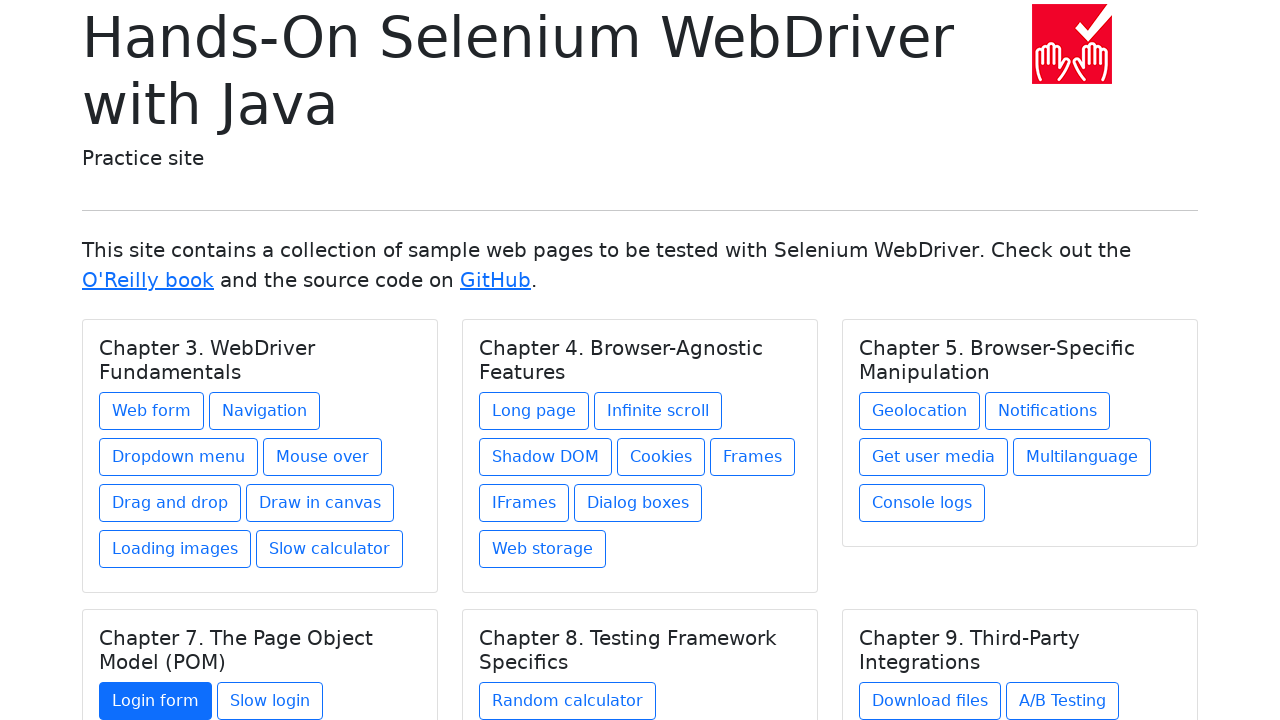

Verified Chapter 3 heading is present on page
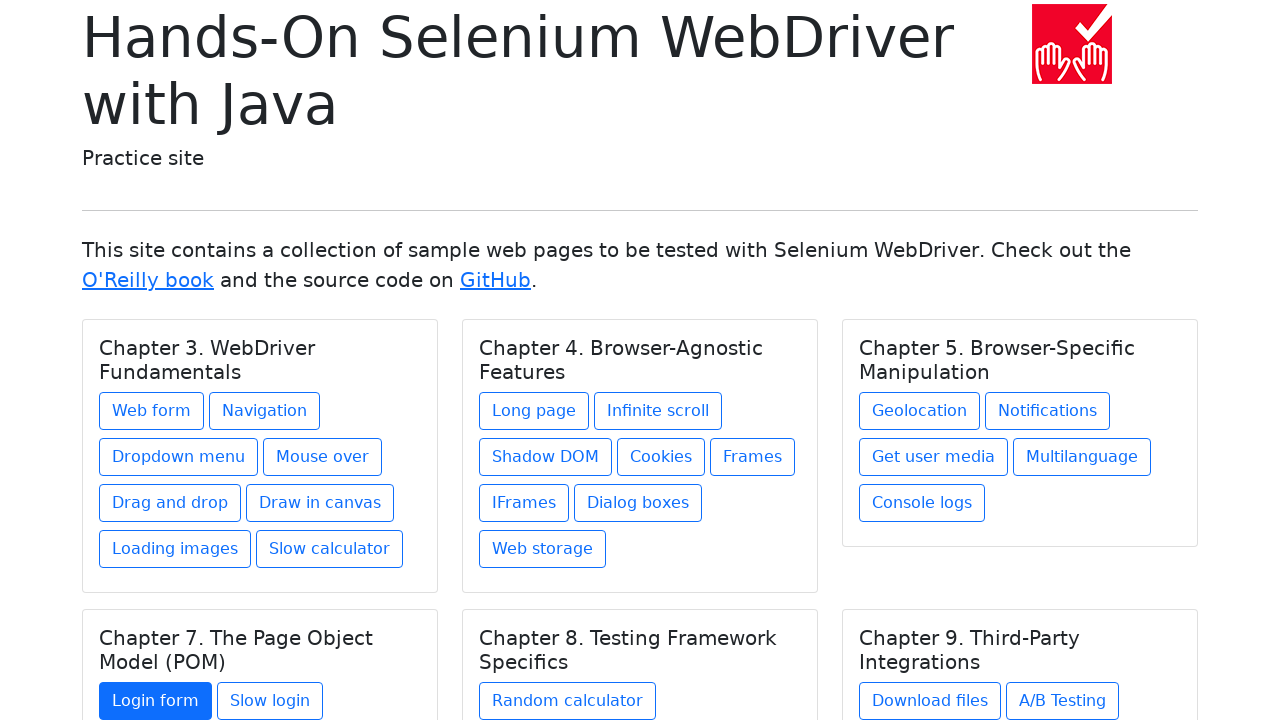

Verified Chapter 4 heading is present on page
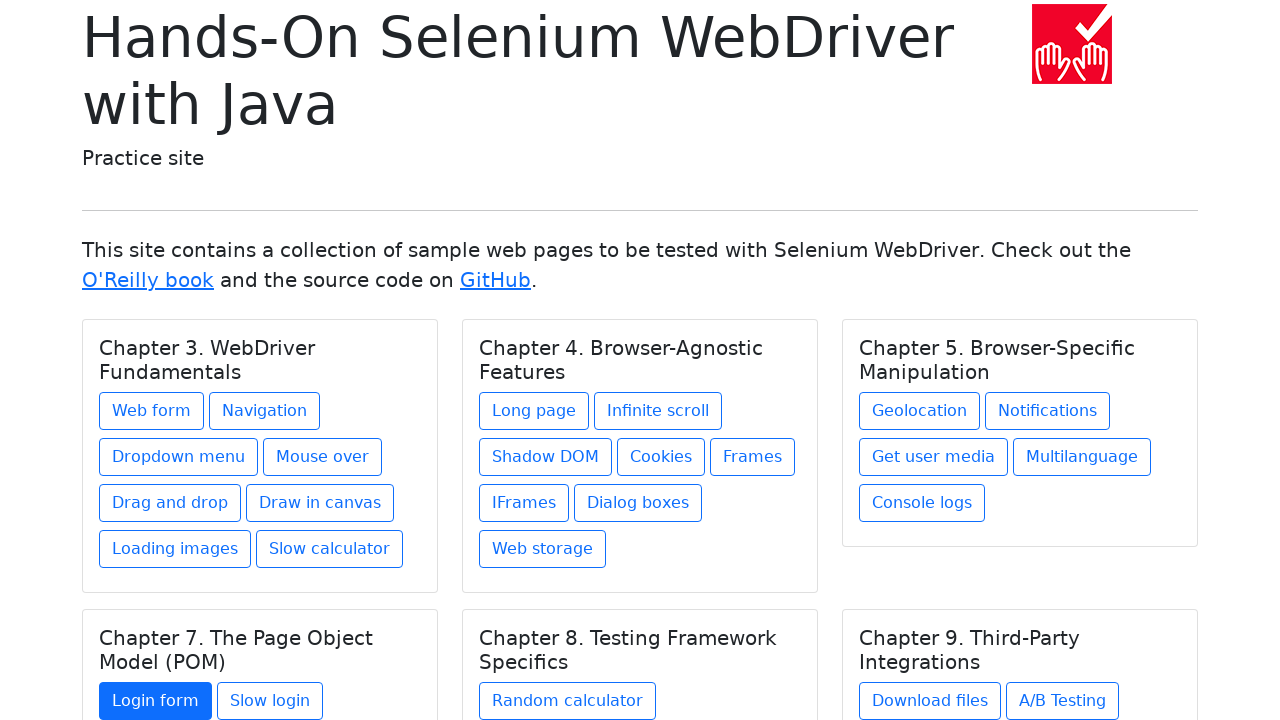

Verified Chapter 5 heading is present on page
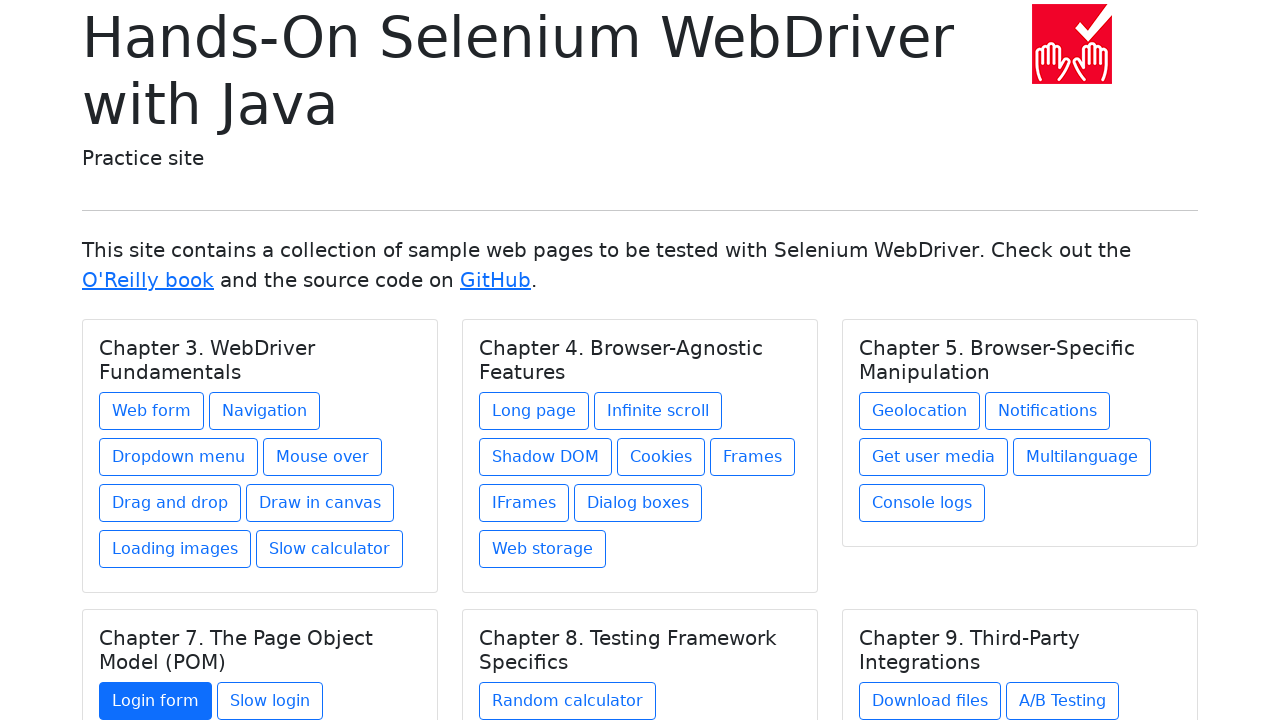

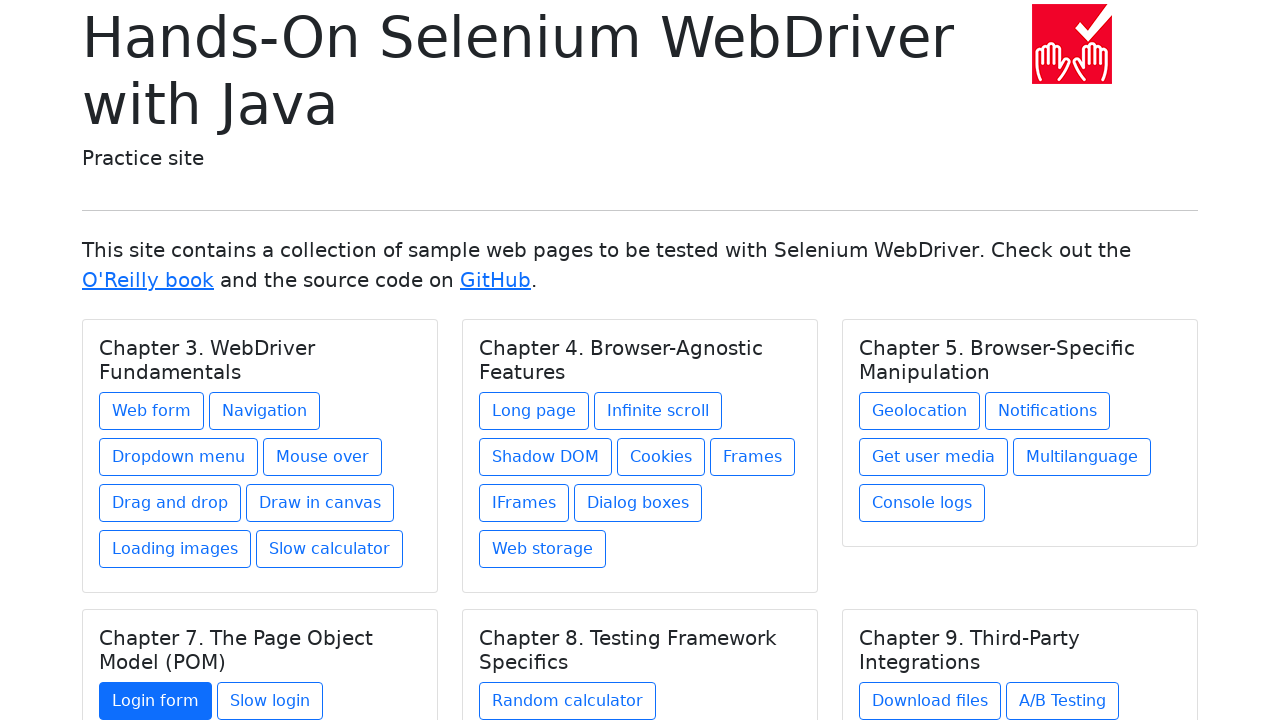